Tests property search functionality on a Hungarian real estate website by searching for properties in Budapest with size between 50-100 square meters

Starting URL: https://ingatlan.jofogas.hu/#channel=main_page_blue_bar&pos=blue_bar&opt=homepage

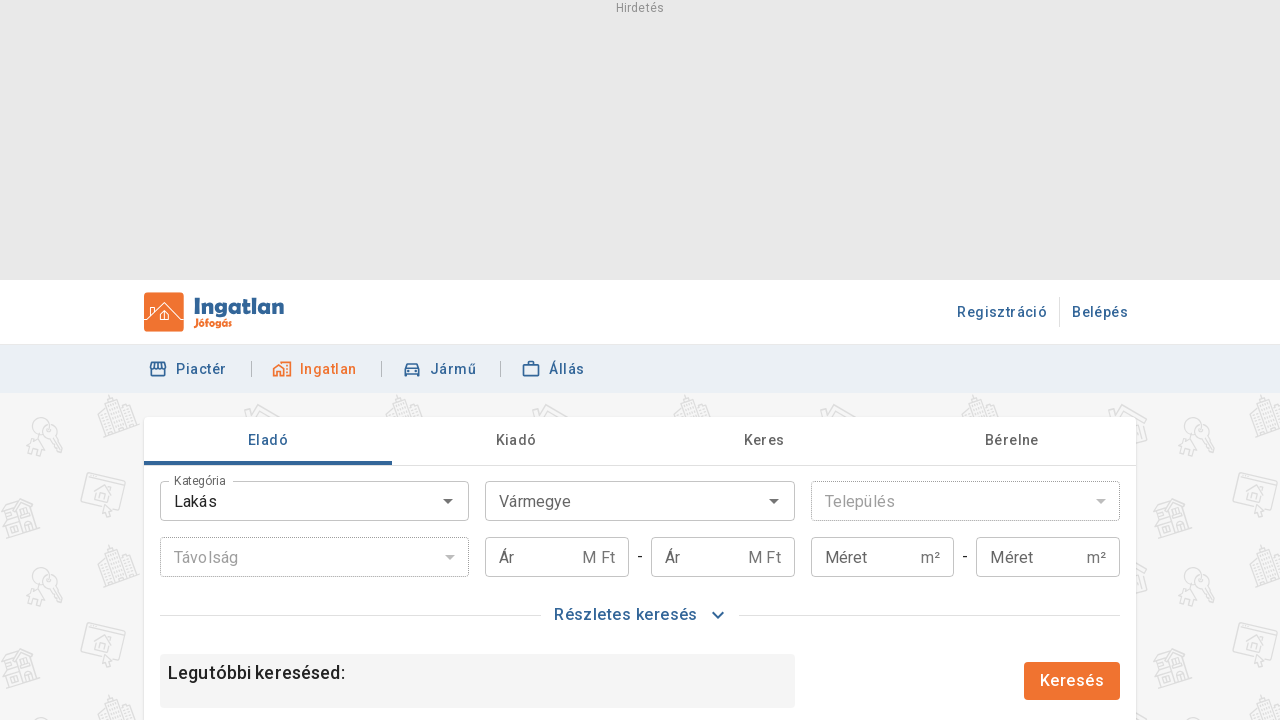

Filled region input with 'Budapest' on //*[@id='w']
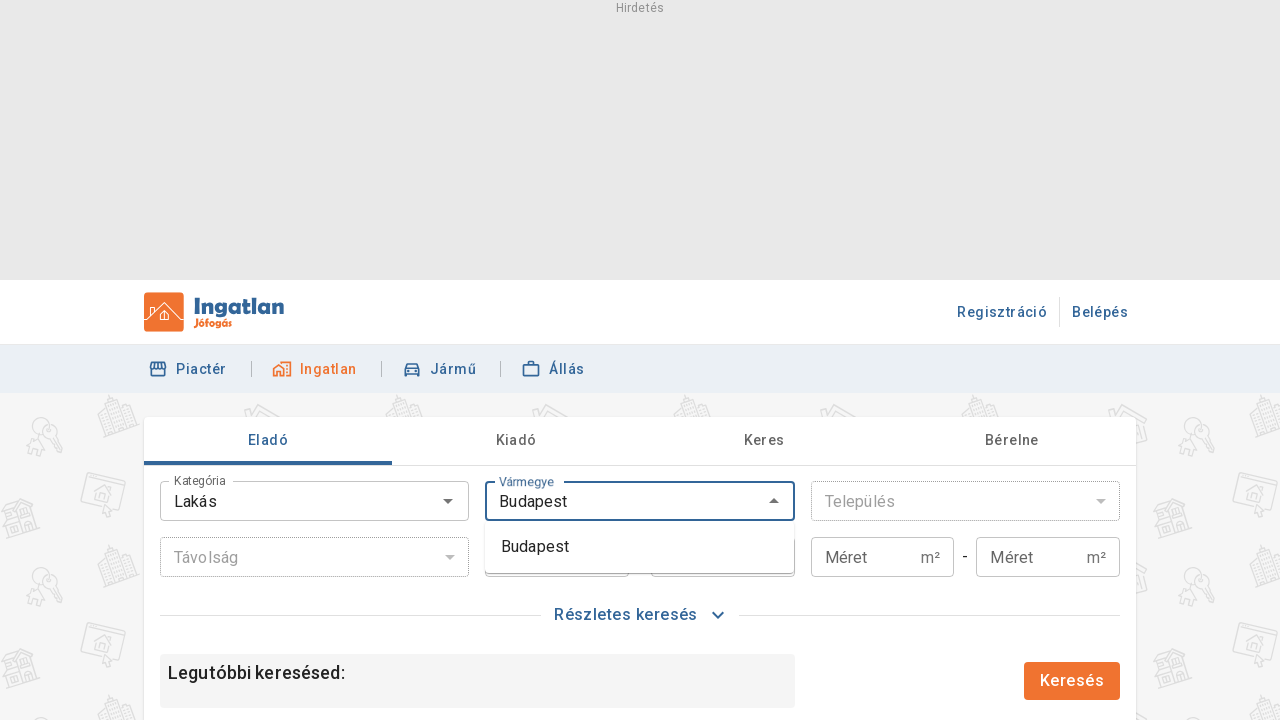

Autocomplete option appeared
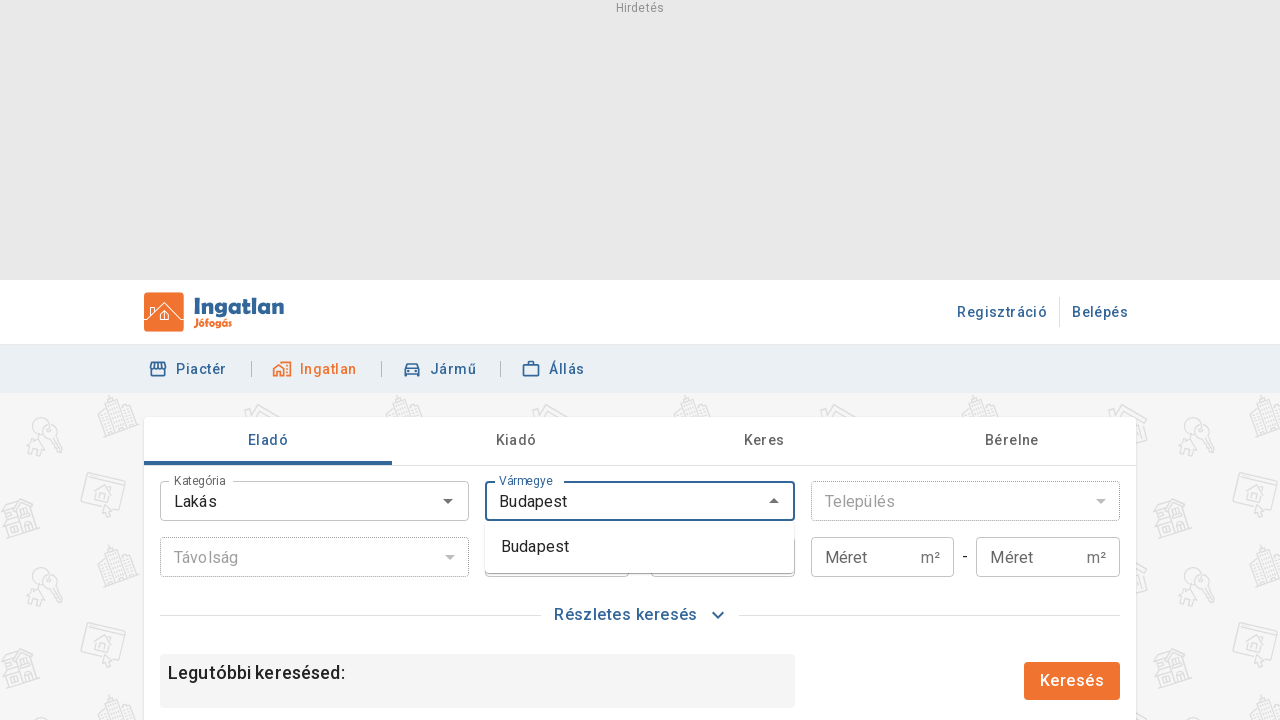

Clicked first autocomplete option (Budapest) at (640, 547) on .MuiAutocomplete-option
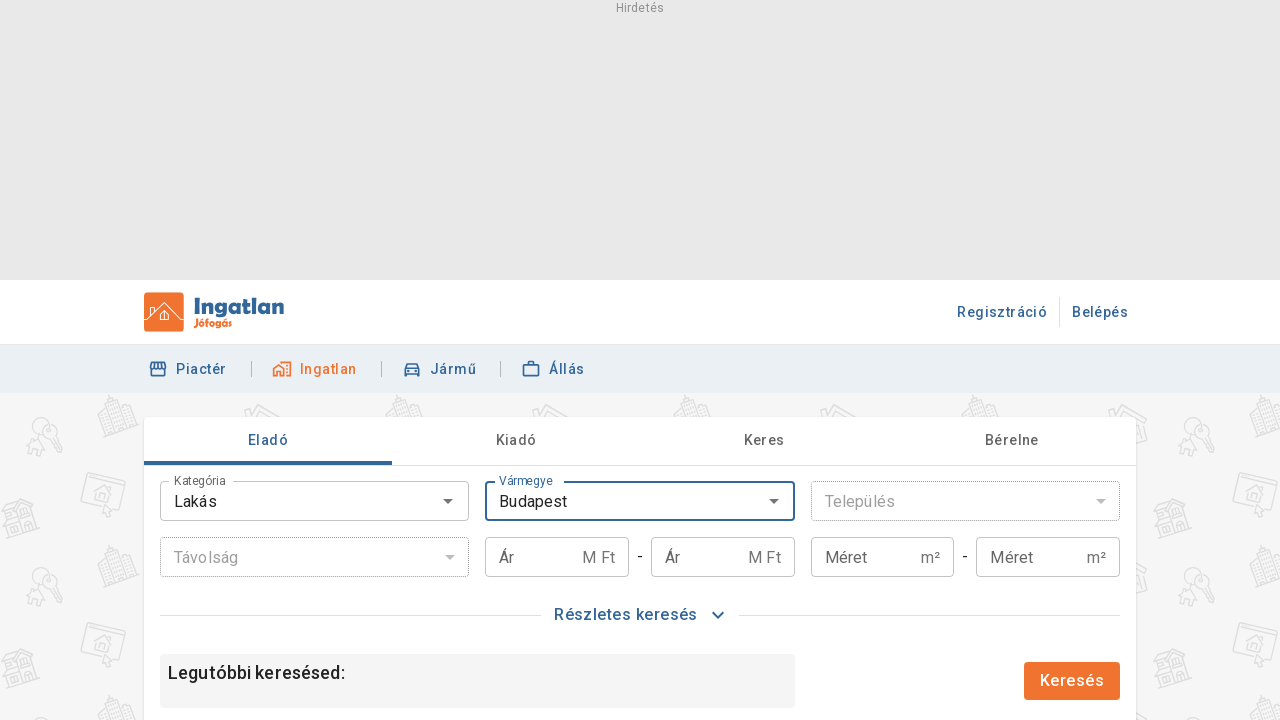

Set minimum property size to 50 square meters on #min_size
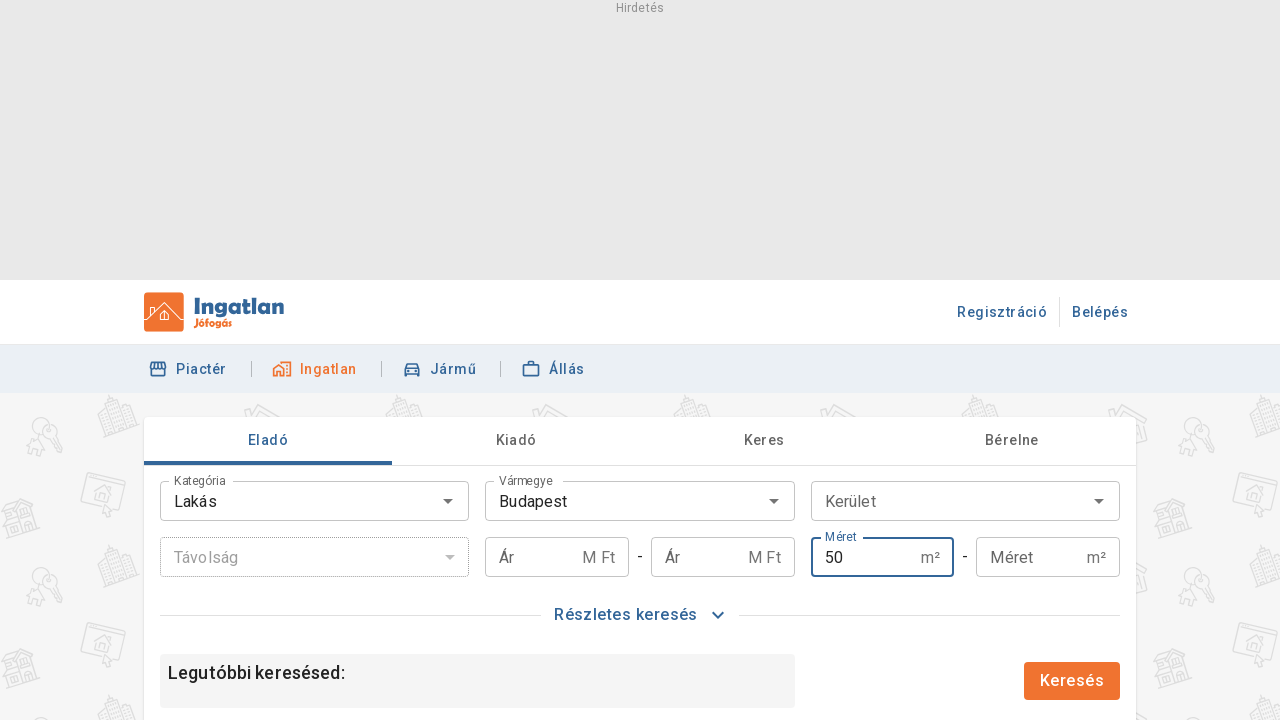

Set maximum property size to 100 square meters on #max_size
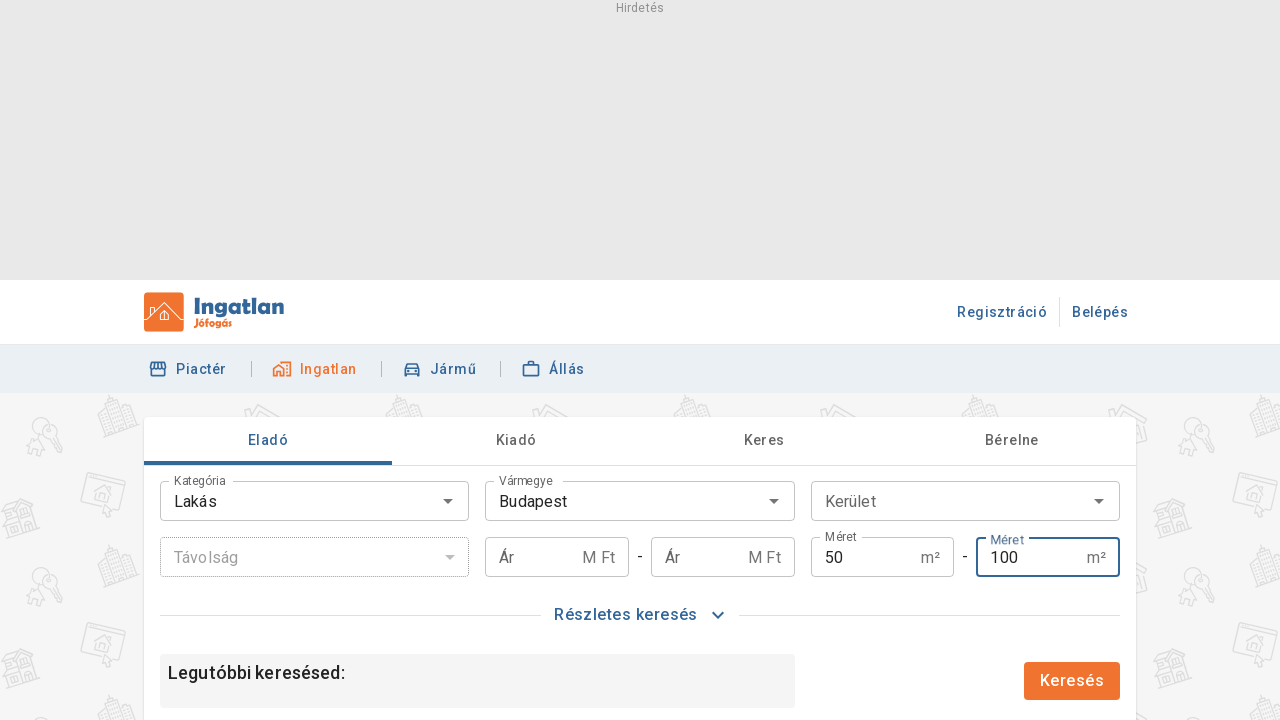

Clicked search button to execute property search at (1072, 681) on xpath=//*[@id='page-content']/div[1]/div[3]/div/div/div/form/div[4]/div[2]/div/b
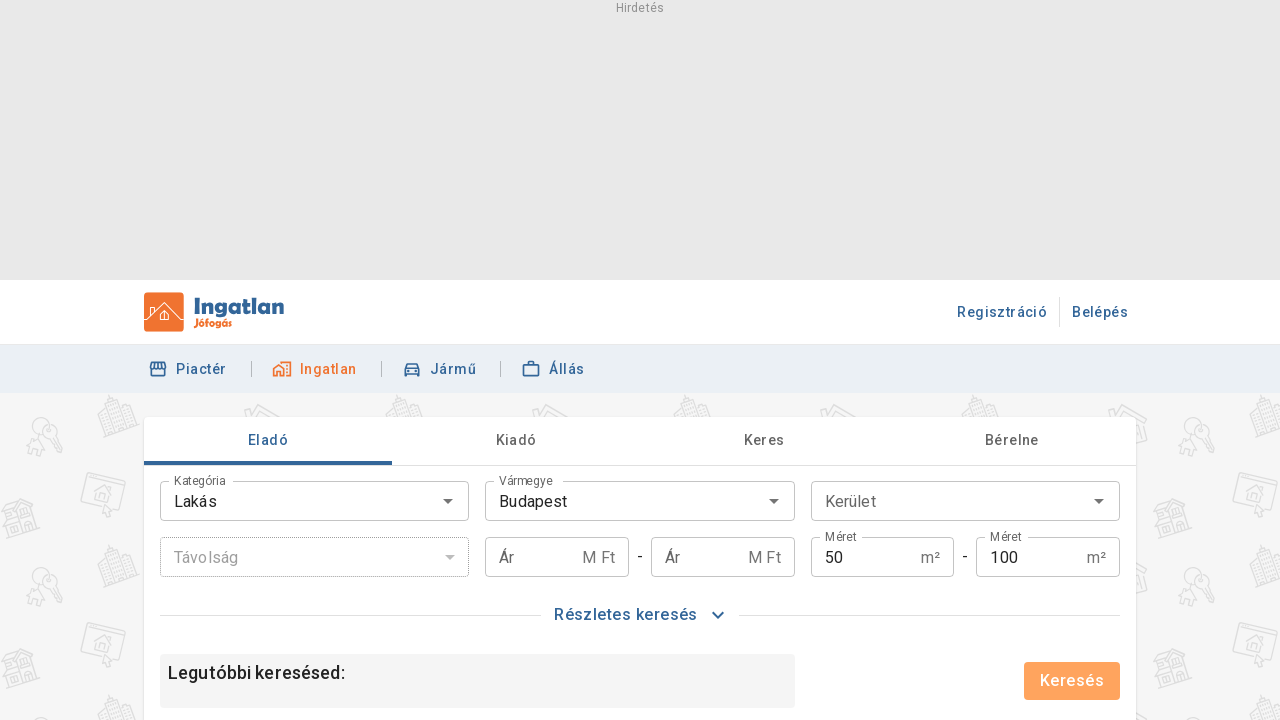

Search results page loaded successfully
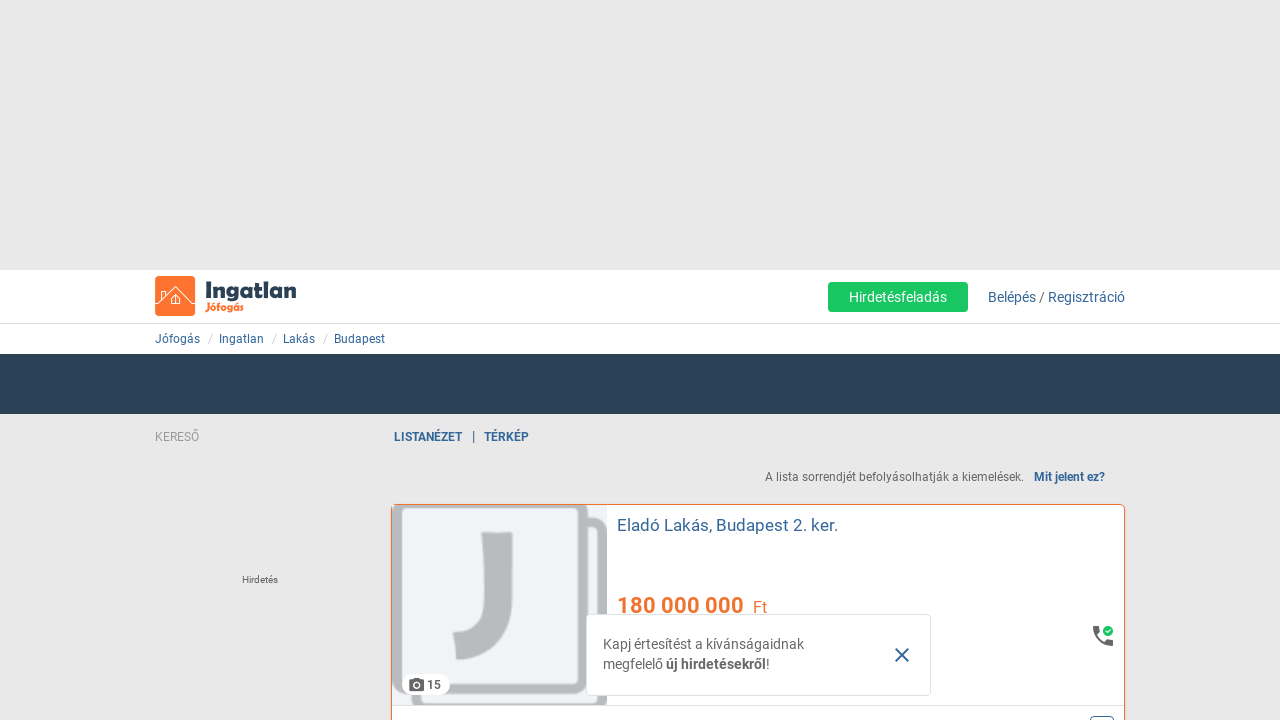

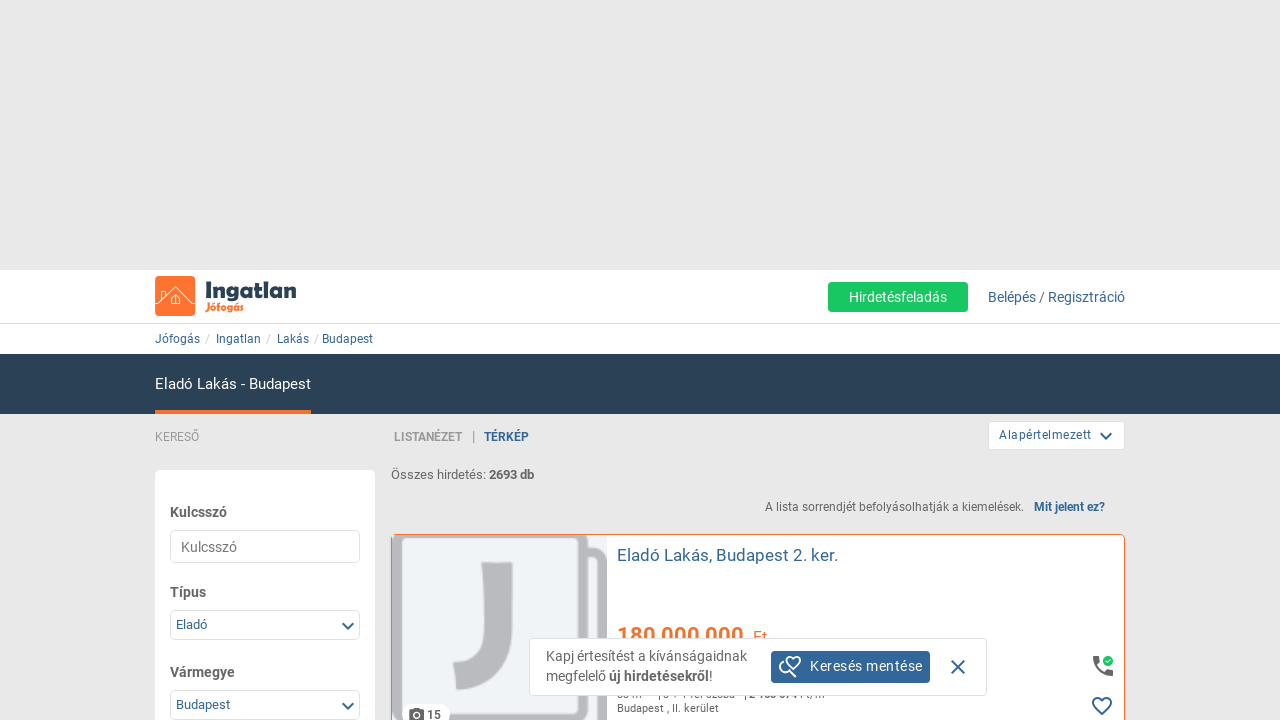